Tests right-click functionality on a button element and verifies the success message appears

Starting URL: https://demoqa.com/buttons

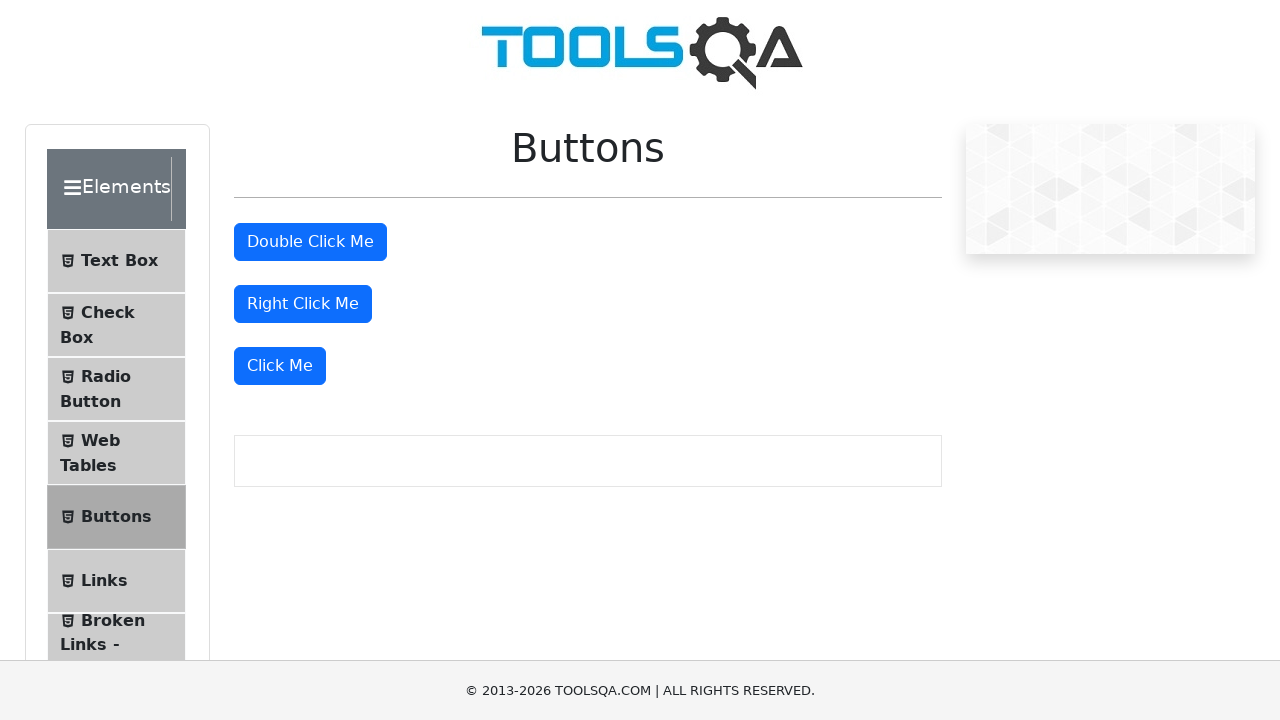

Located the right-click button element
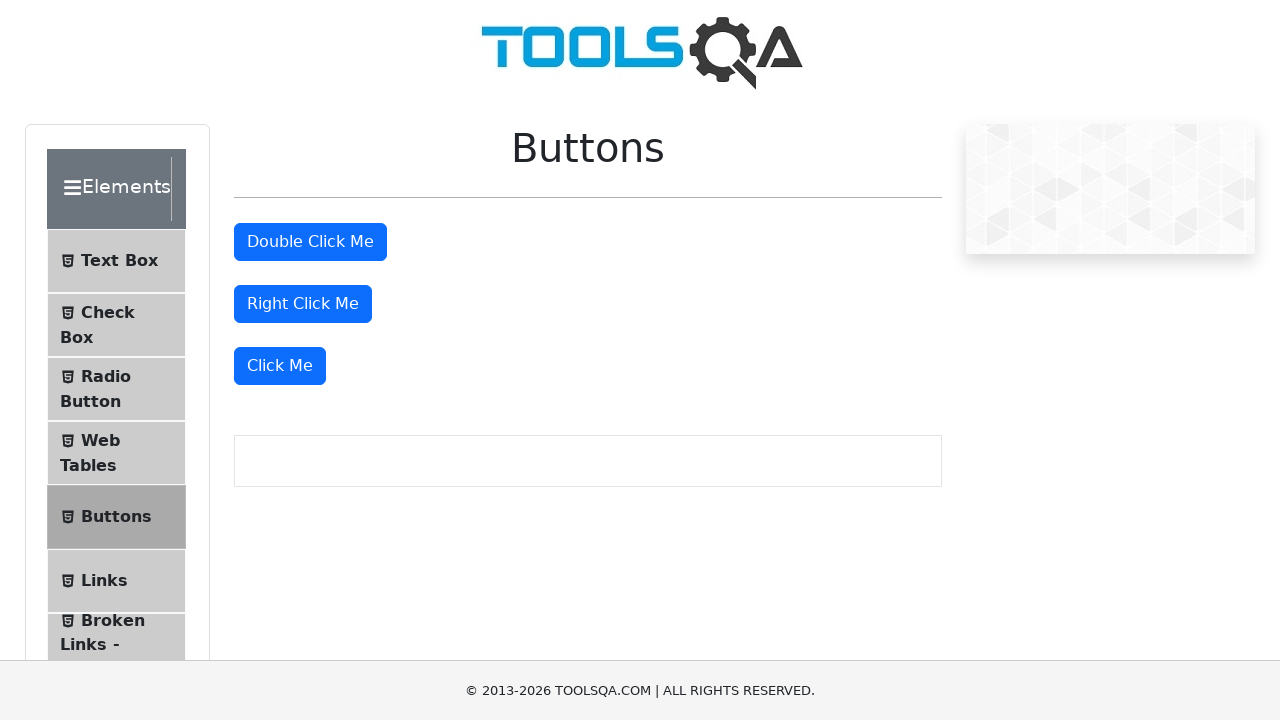

Performed right-click action on the button at (303, 304) on #rightClickBtn
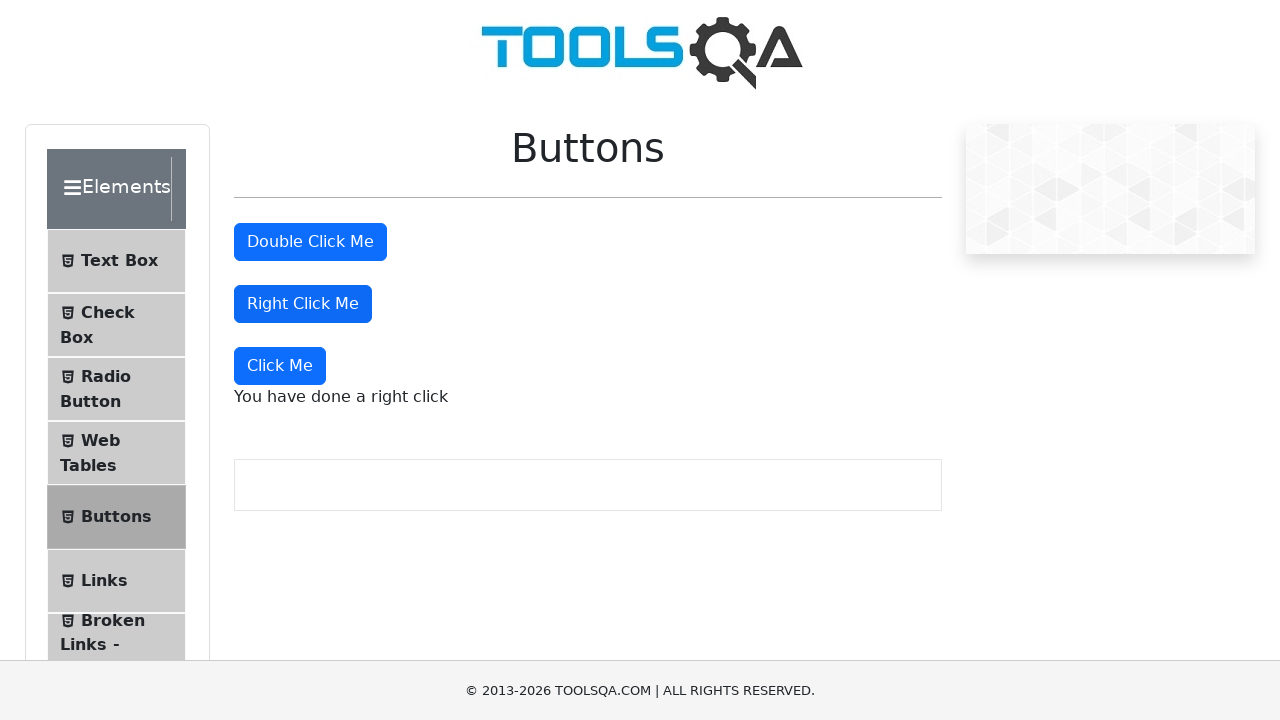

Right-click message element became visible
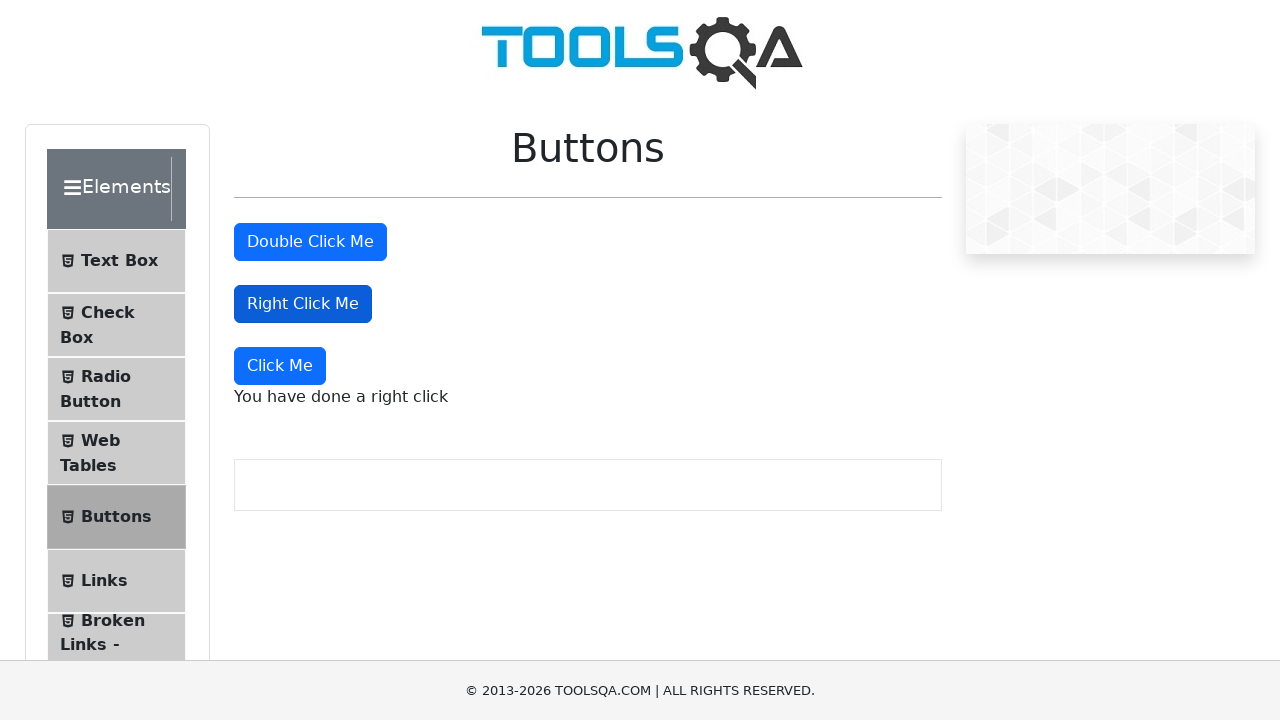

Retrieved text content from right-click message
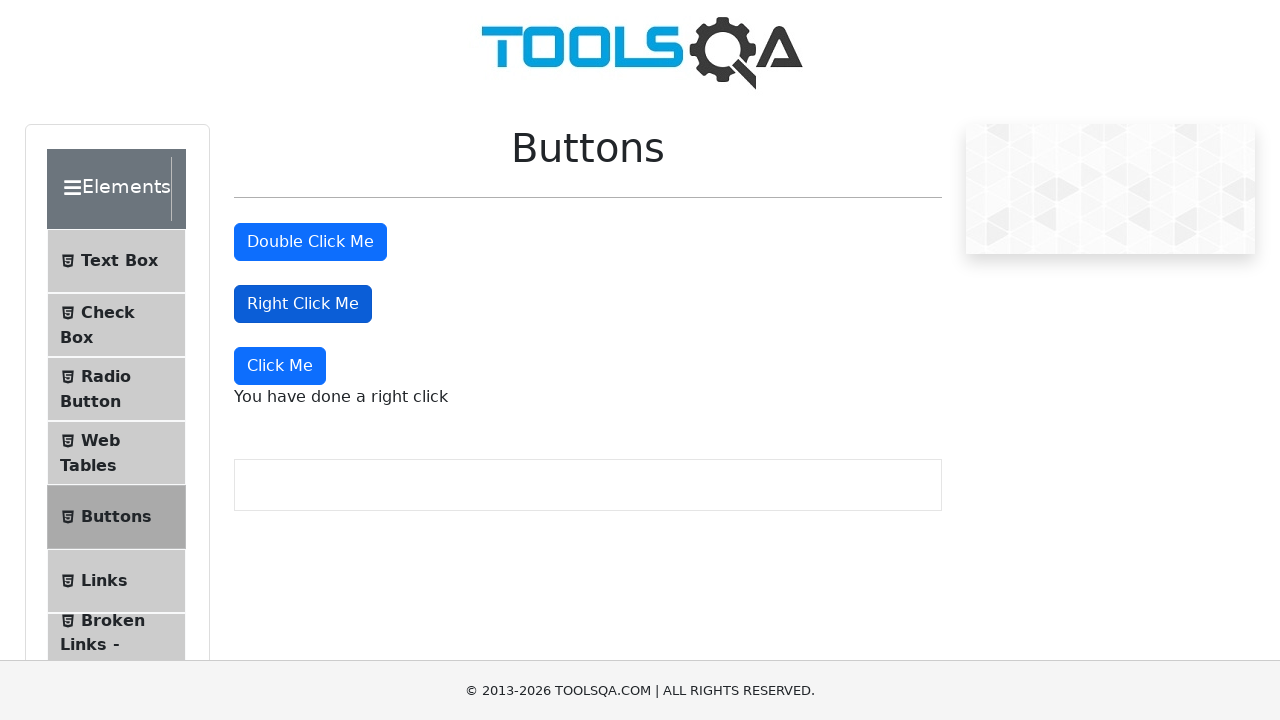

Verified right-click message contains expected text
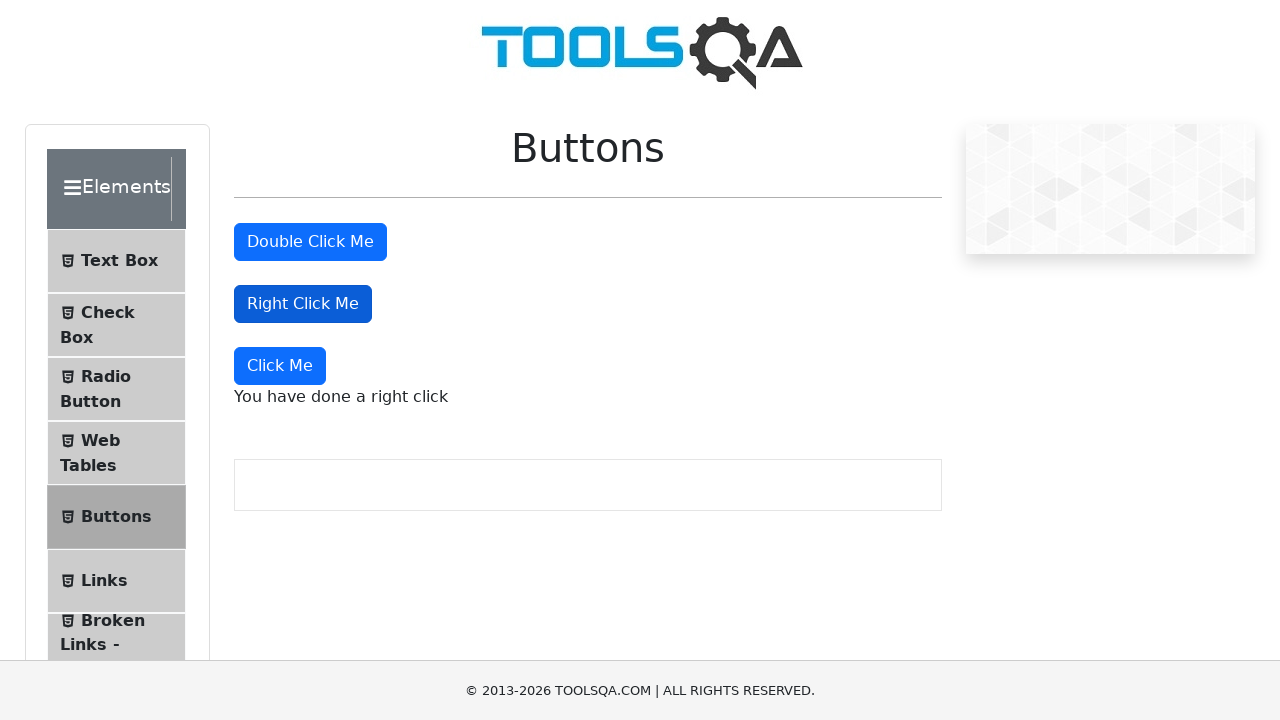

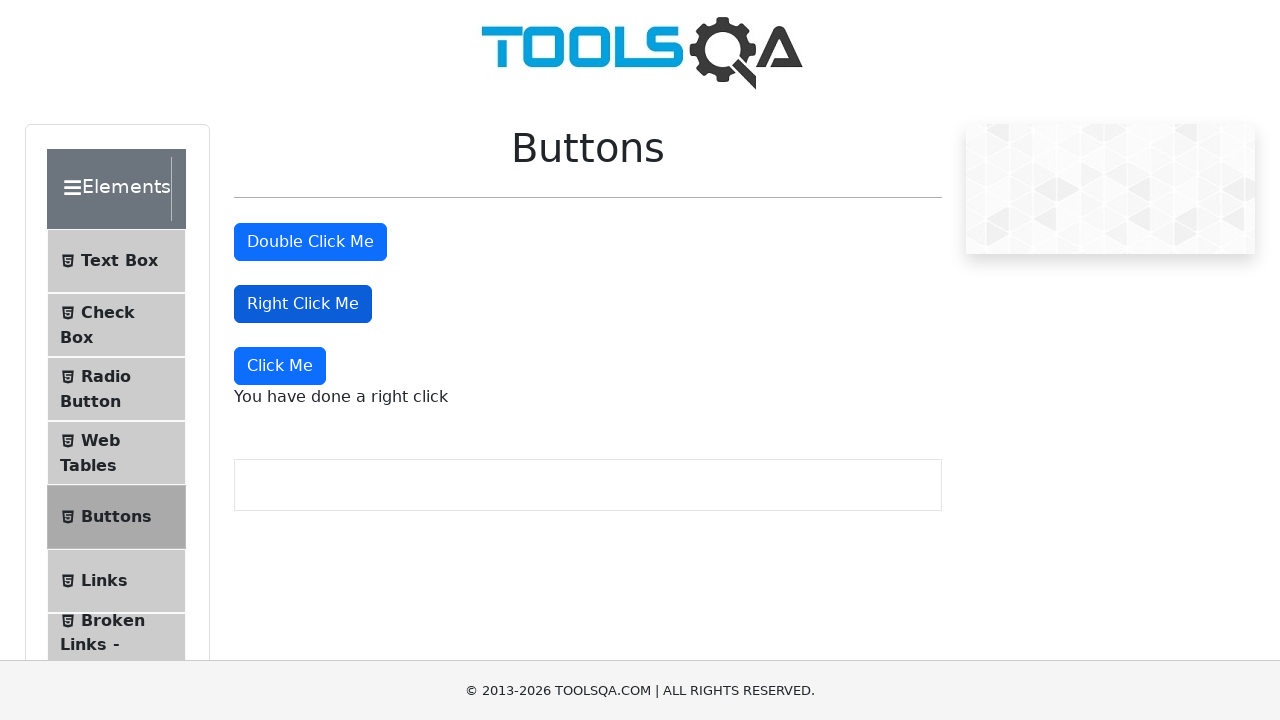